Tests clicking on a form element (firstname input field) and verifies the element exists

Starting URL: https://letcode.in/forms

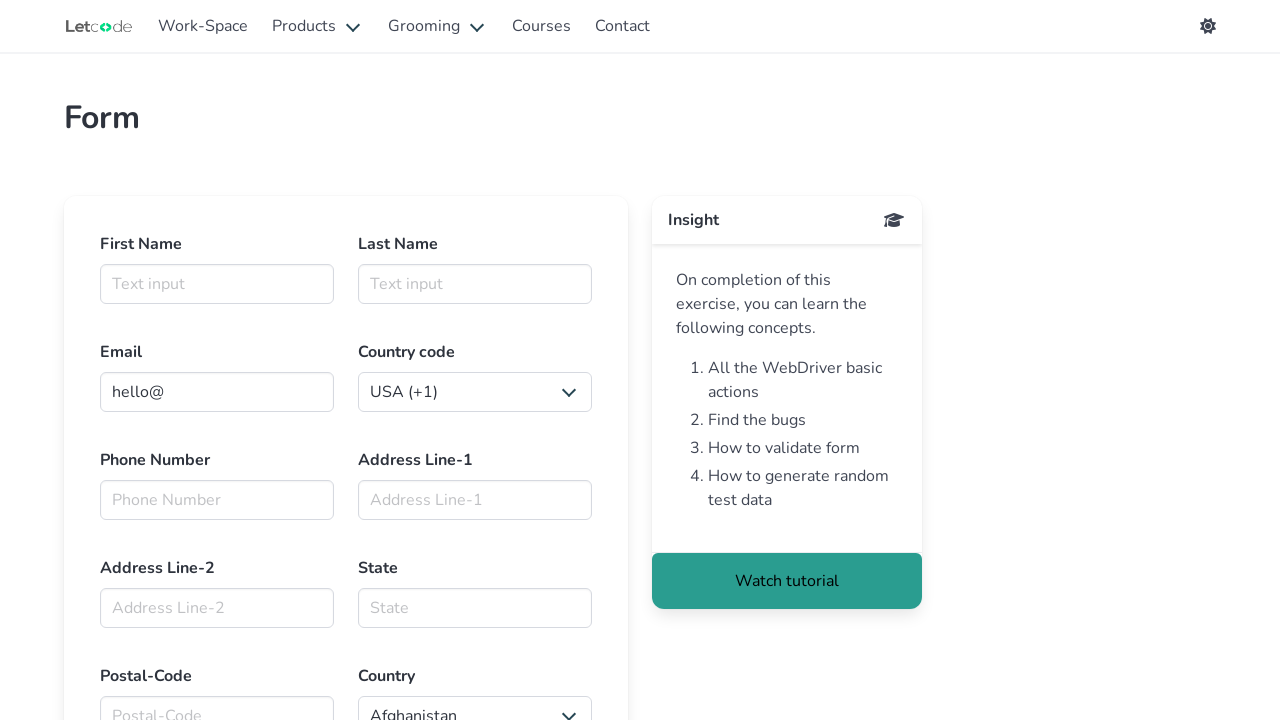

Navigated to https://letcode.in/forms
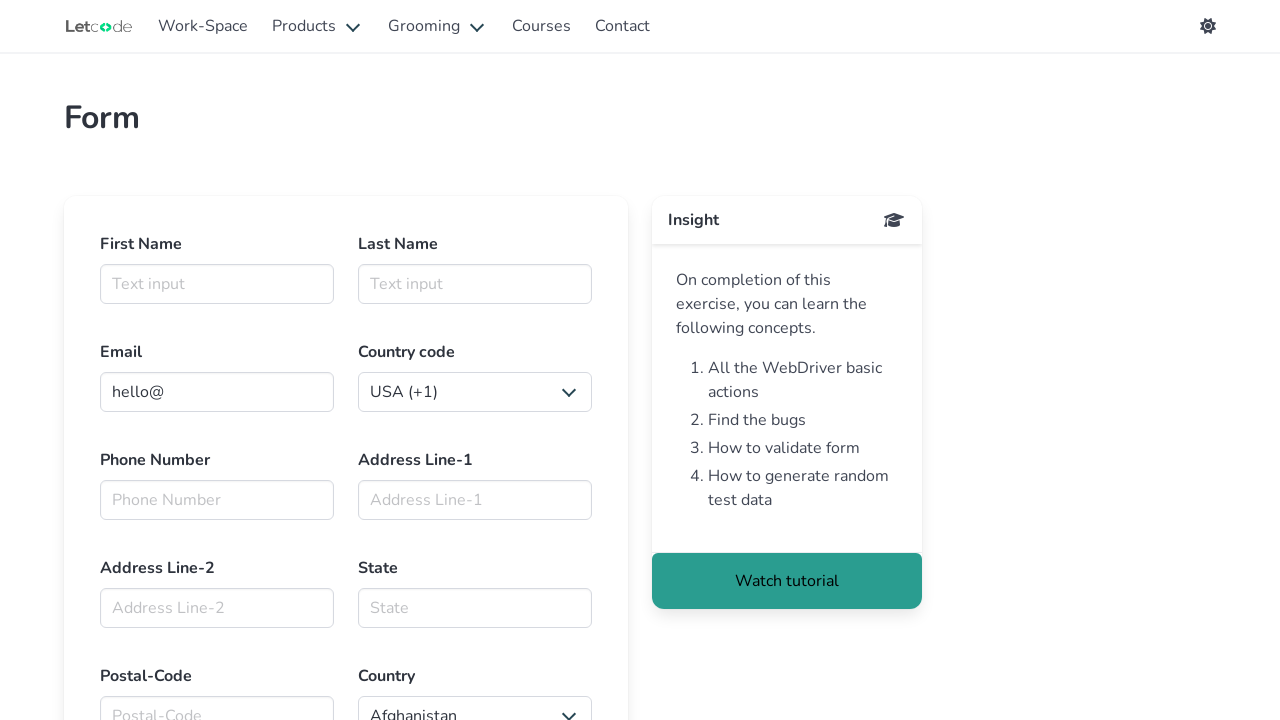

Clicked on firstname input field at (217, 284) on #firstname
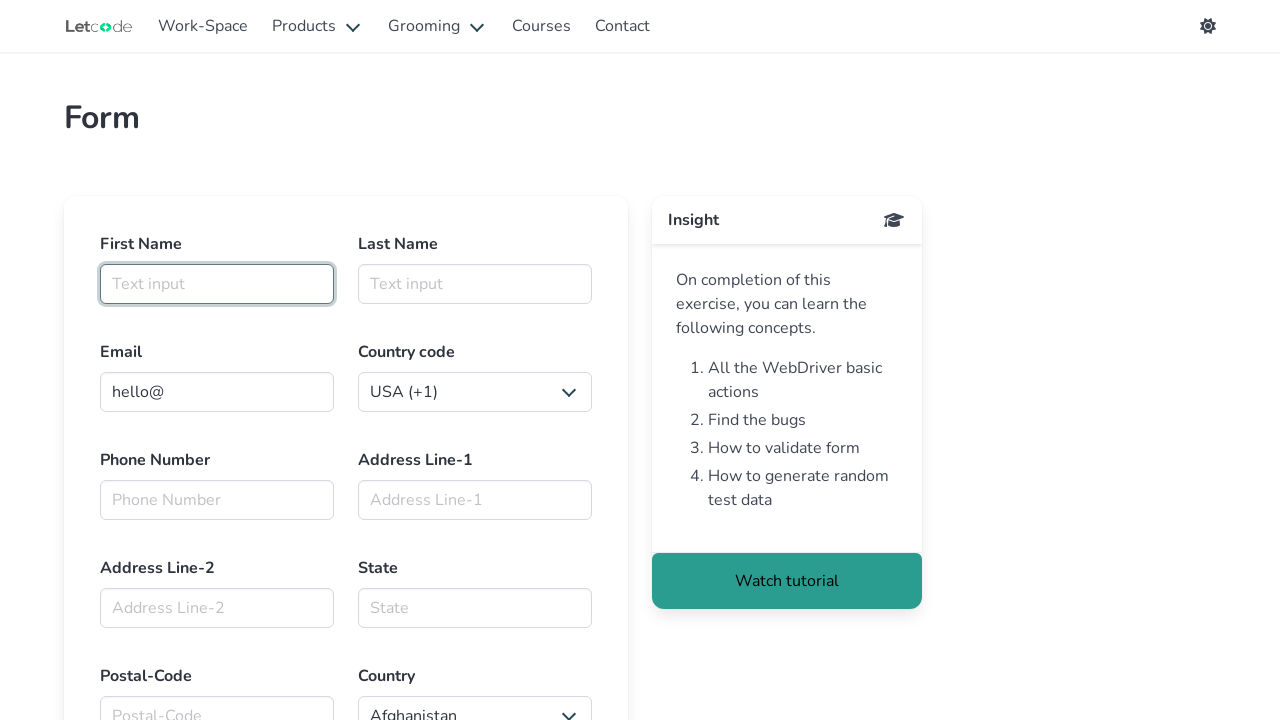

Verified firstname input field is visible
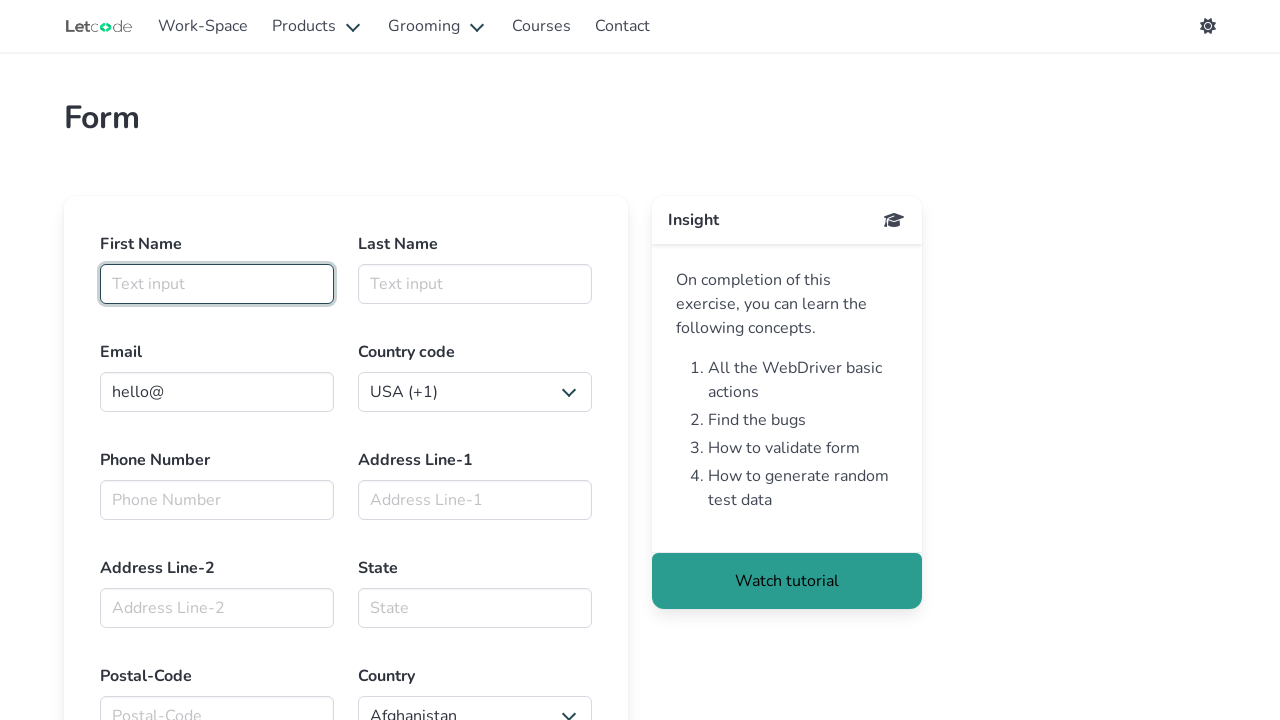

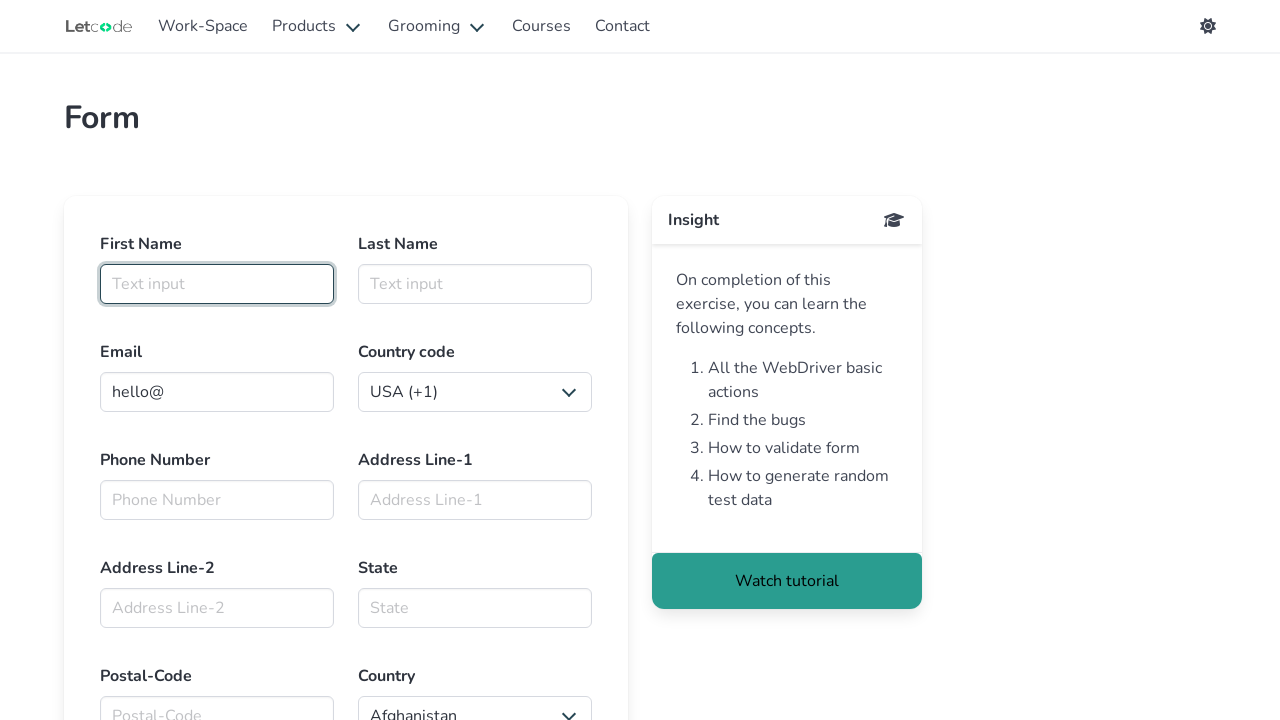